Tests checkbox and radio button operations including clicking, checking, unchecking checkboxes and selecting radio buttons.

Starting URL: https://sahitest.com/demo/clicks.htm

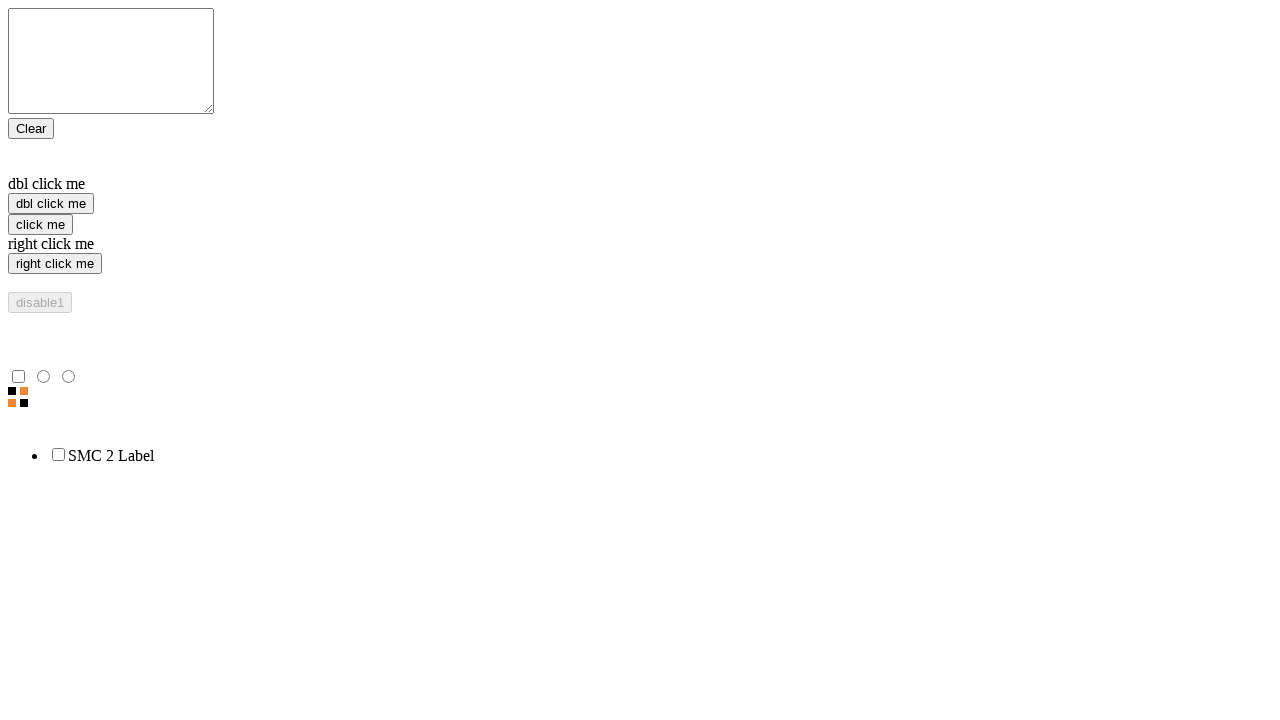

Navigated to checkbox and radio button test page
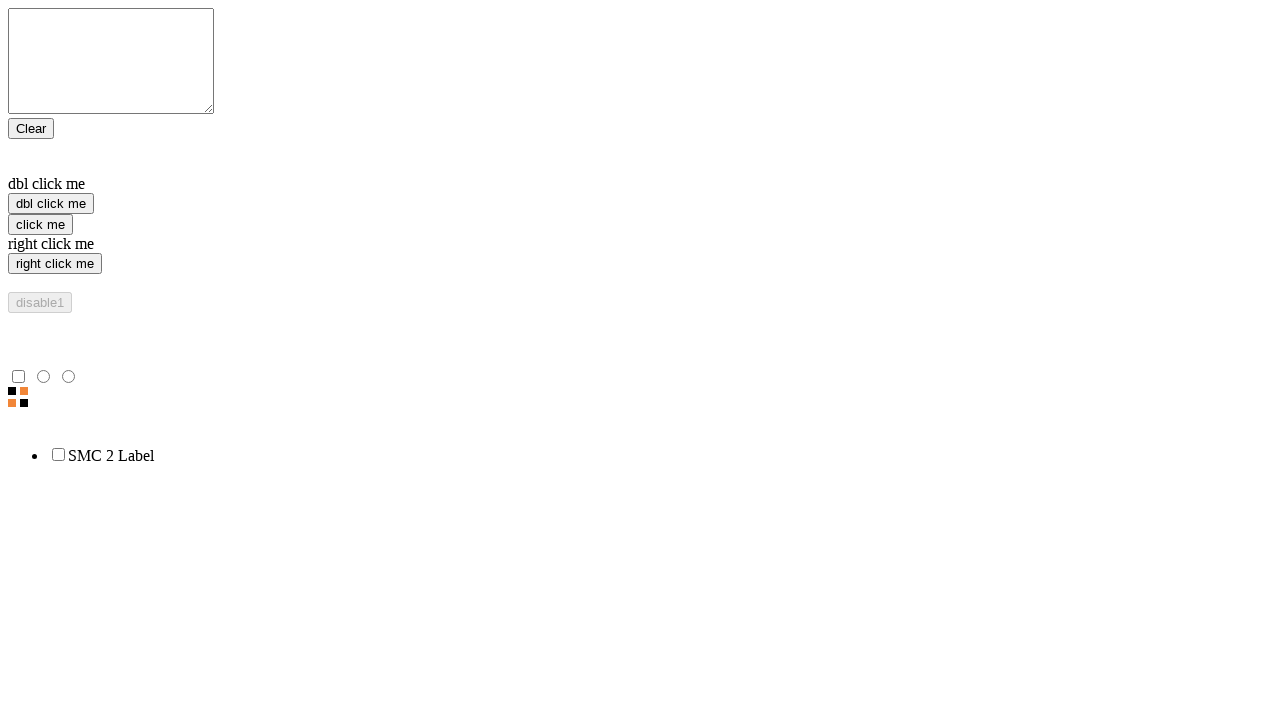

Clicked checkbox with value 'Click me' at (18, 376) on [type="checkbox"][value="Click me"]
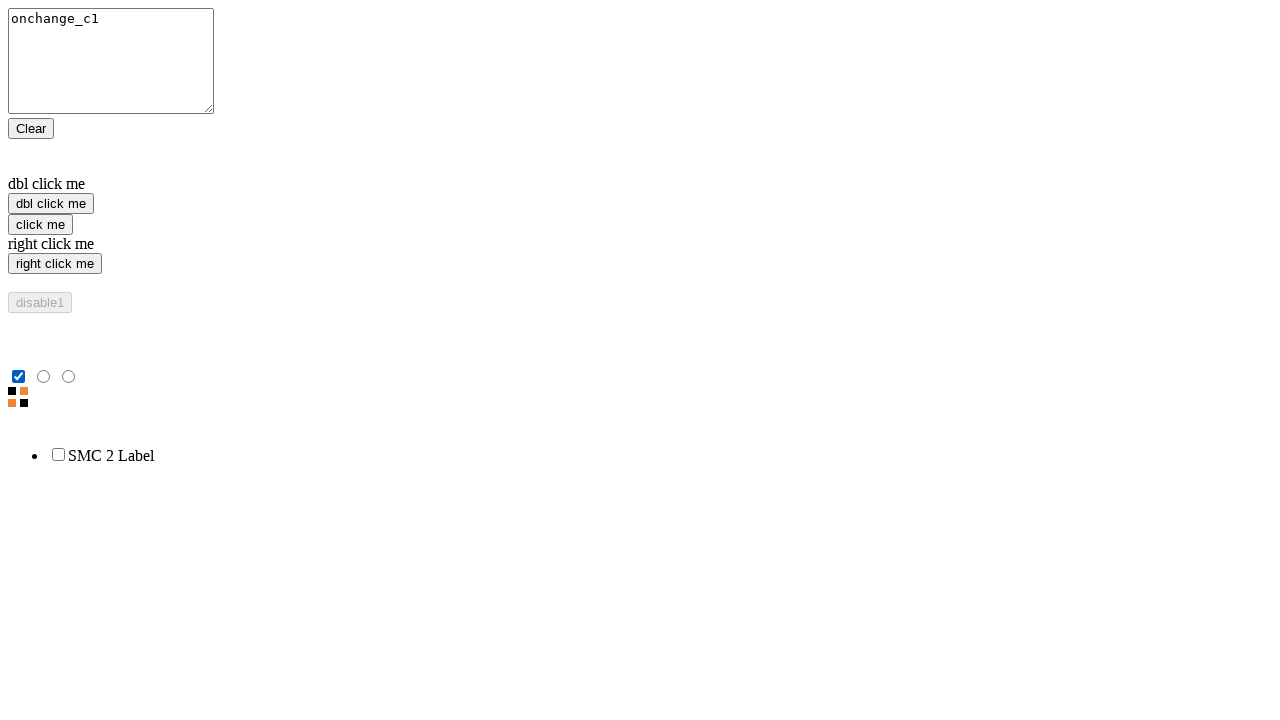

Checked checkbox with value 'Click me' on [type="checkbox"][value="Click me"]
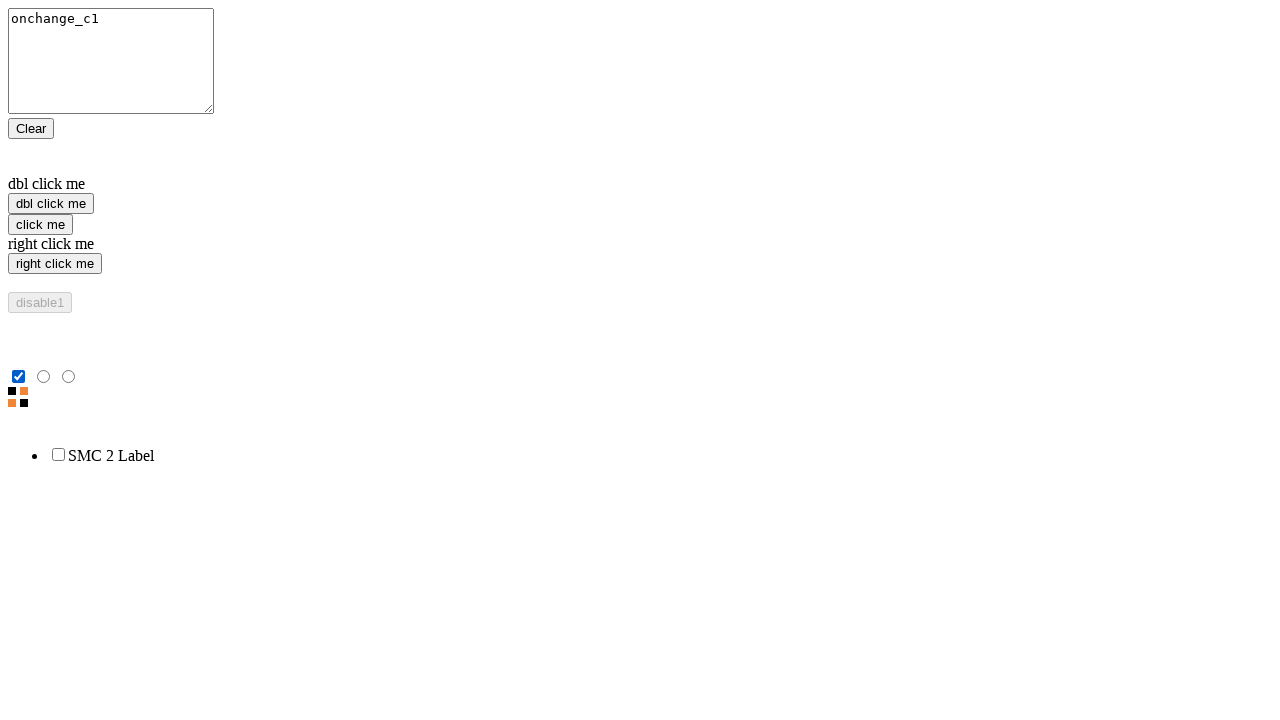

Verified checkbox is in checked state
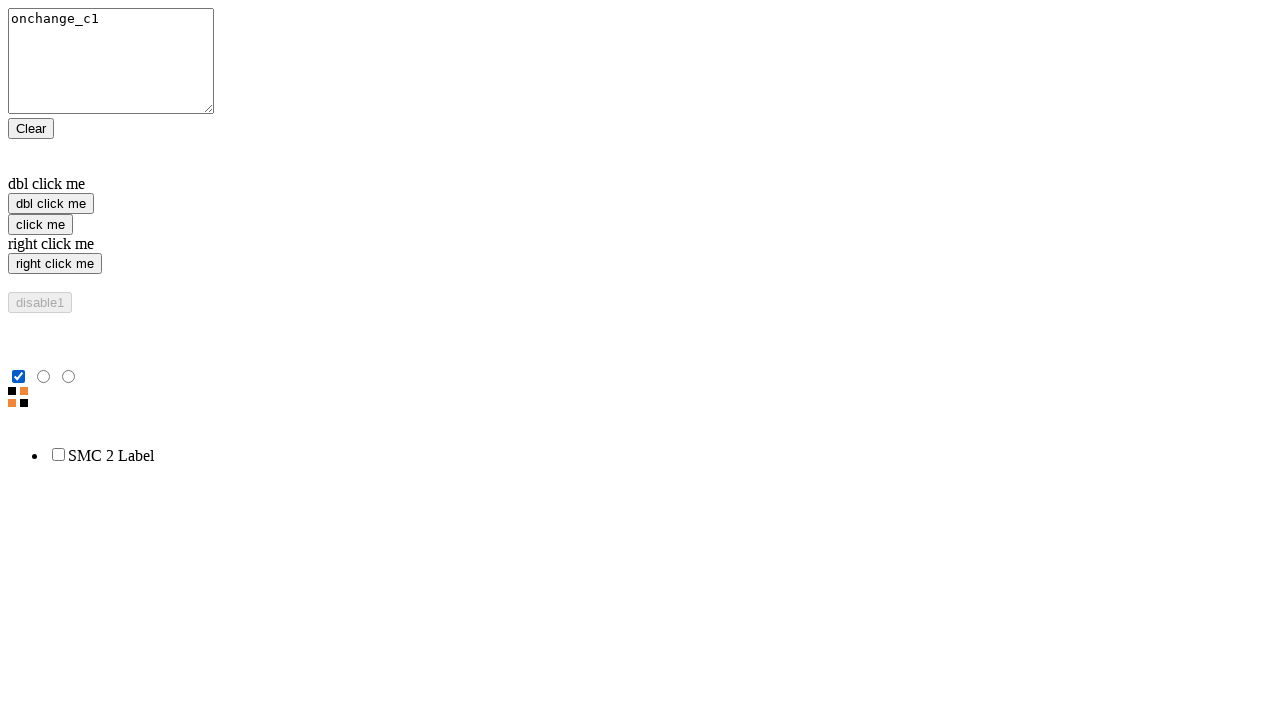

Unchecked checkbox with value 'Click me' at (18, 376) on [type="checkbox"][value="Click me"]
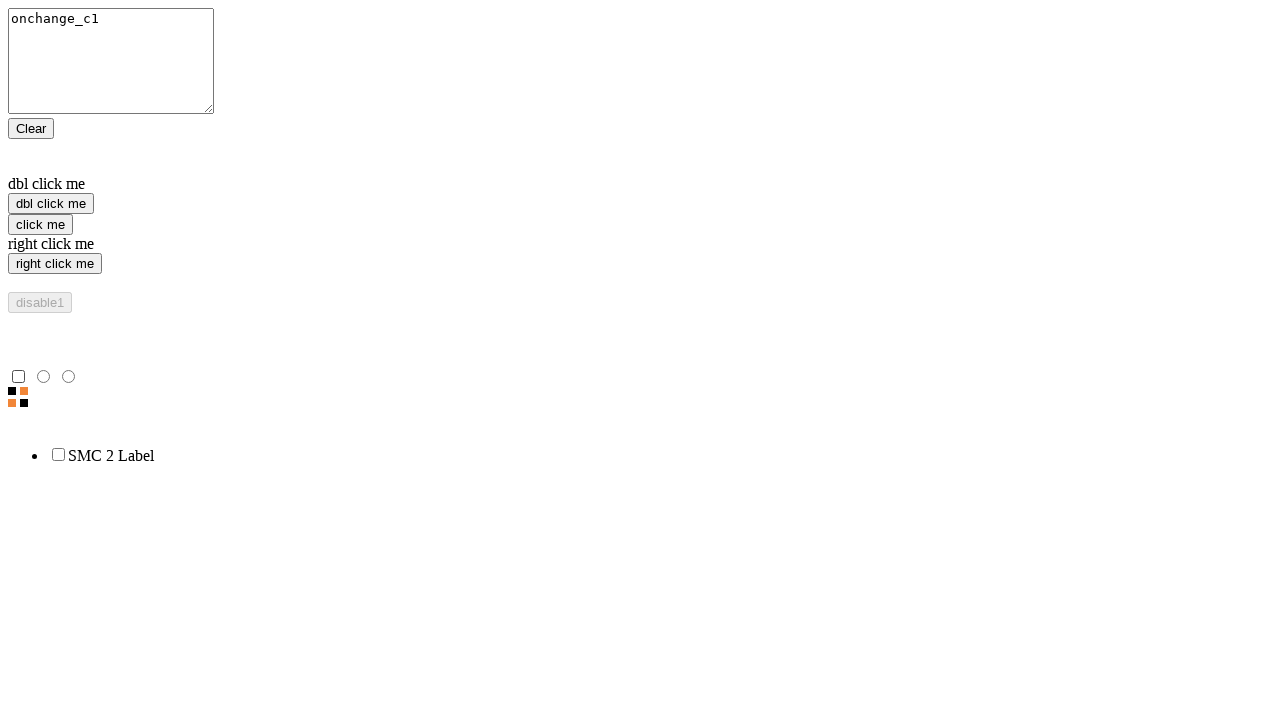

Checked the first radio button at (44, 376) on :nth-match([type="radio"], 1)
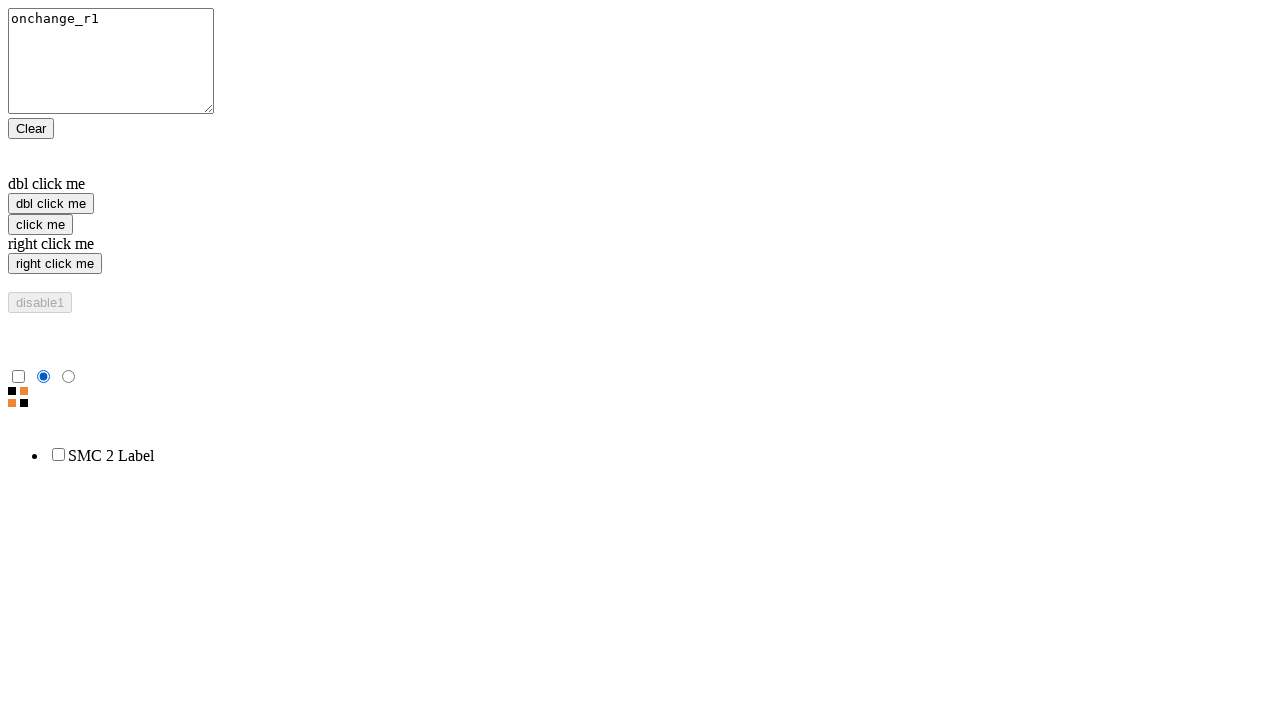

Clicked the second radio button at (68, 376) on :nth-match([type="radio"], 2)
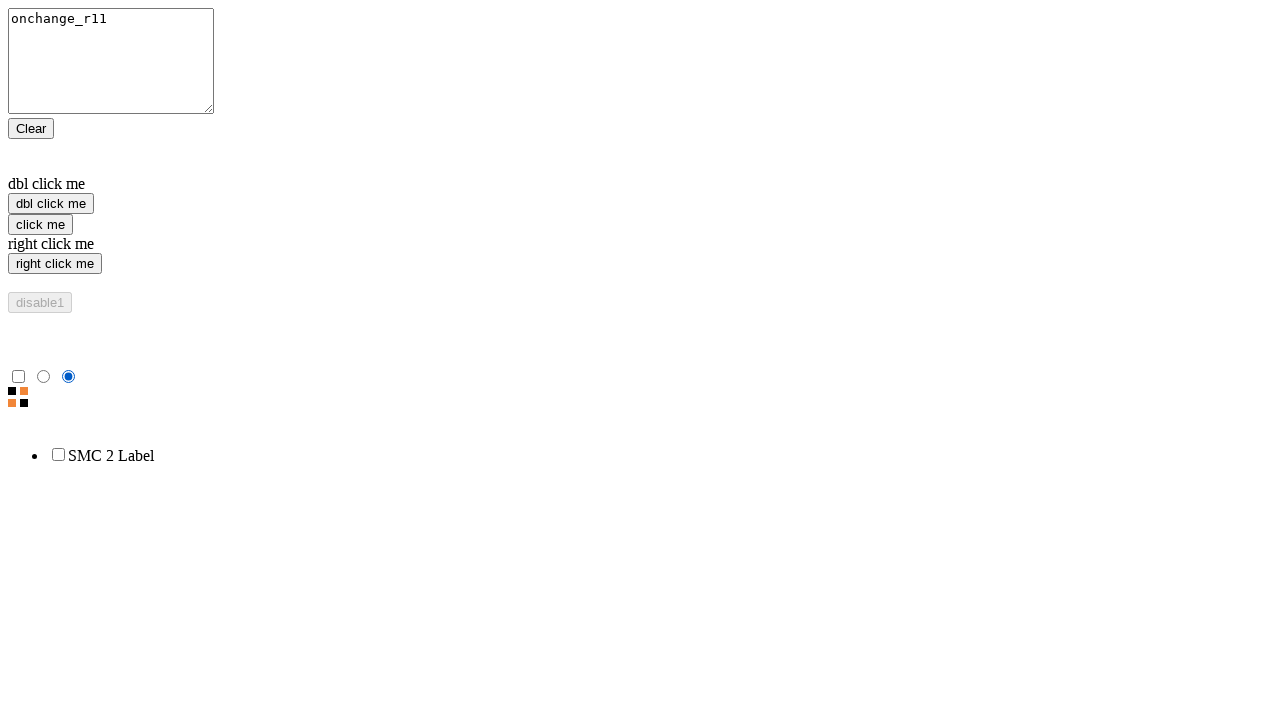

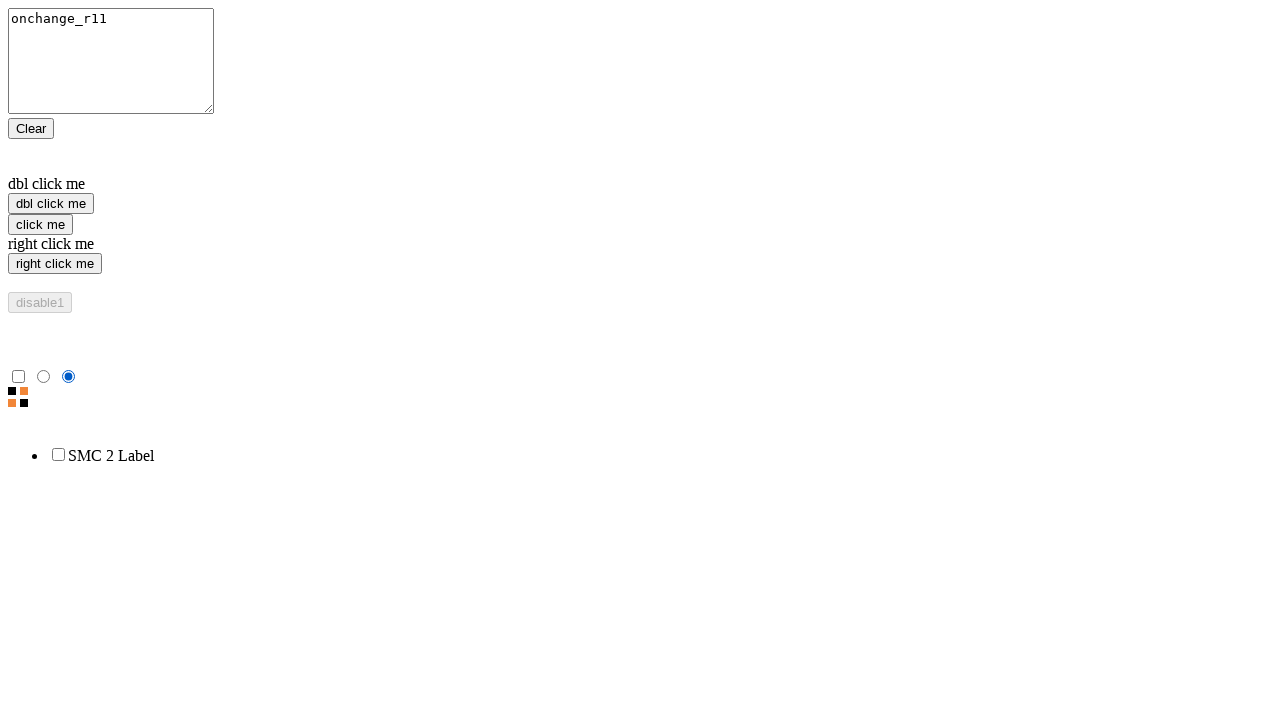